Tests the Upload and Download section on demoqa.com by navigating to Elements, clicking on Upload and Download, and uploading a file using the file input.

Starting URL: https://demoqa.com/

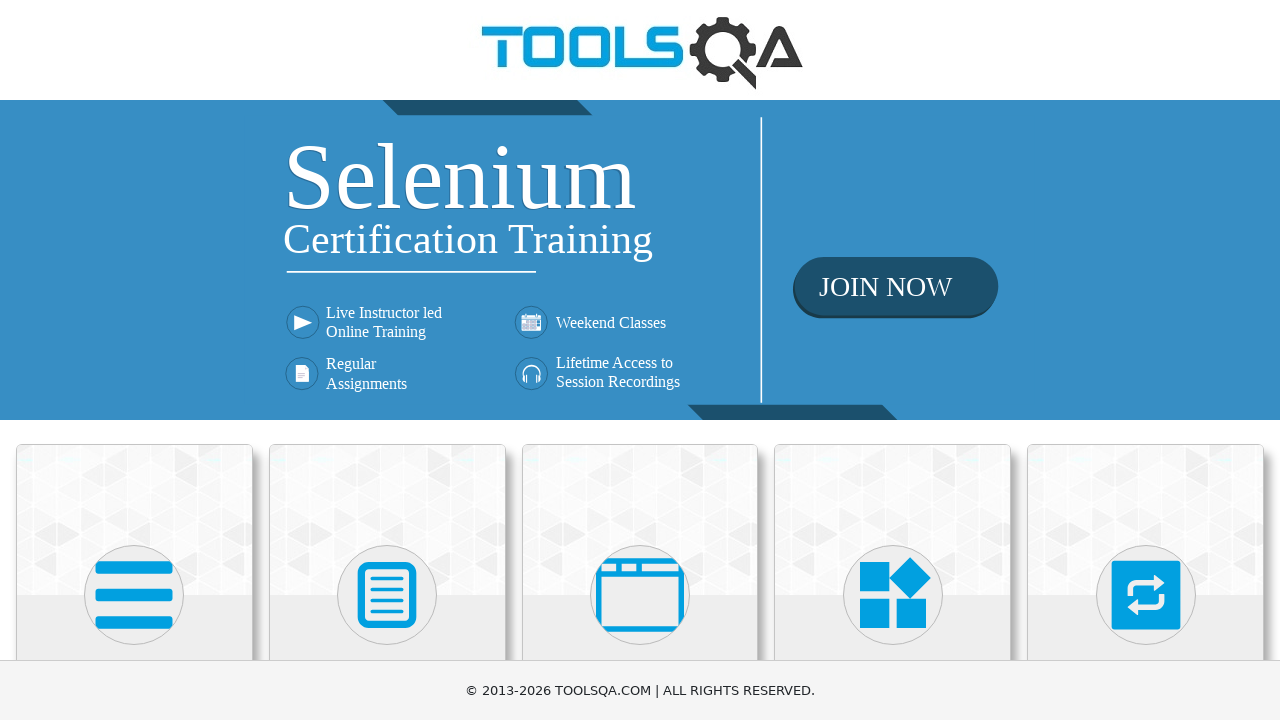

Scrolled down 400px to view Elements section
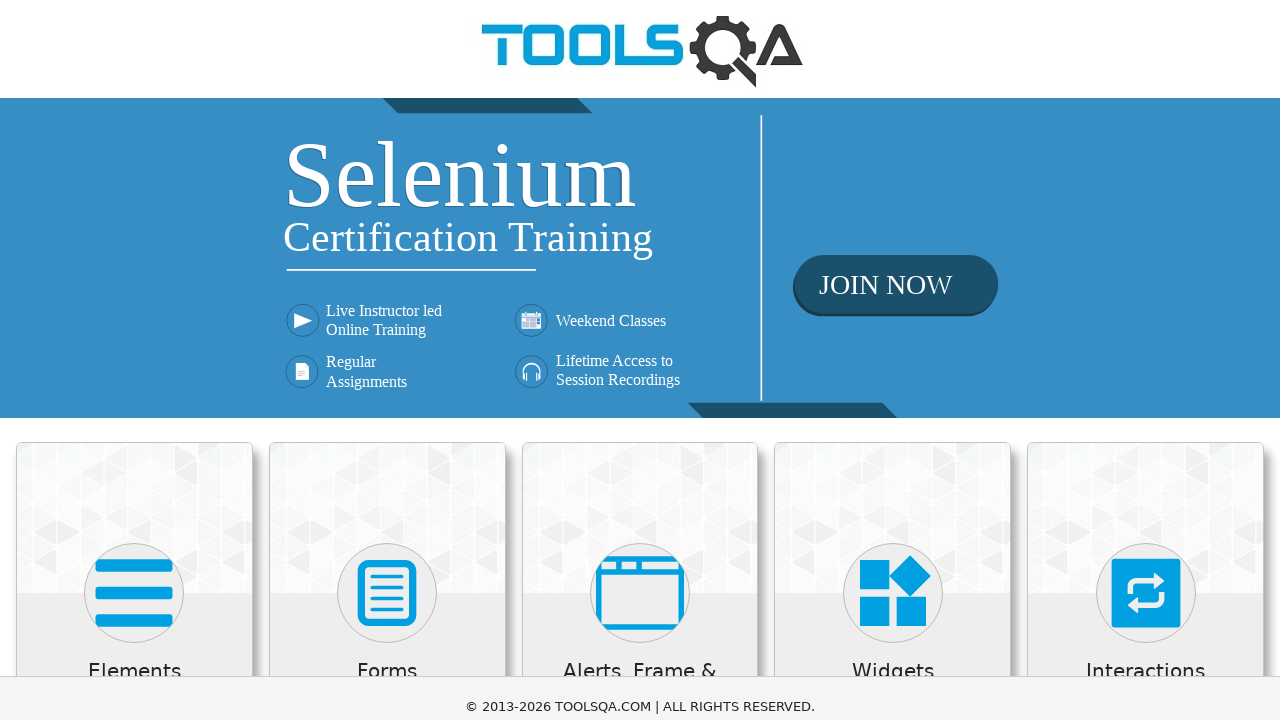

Clicked on Elements card at (134, 273) on xpath=//h5[text()='Elements']
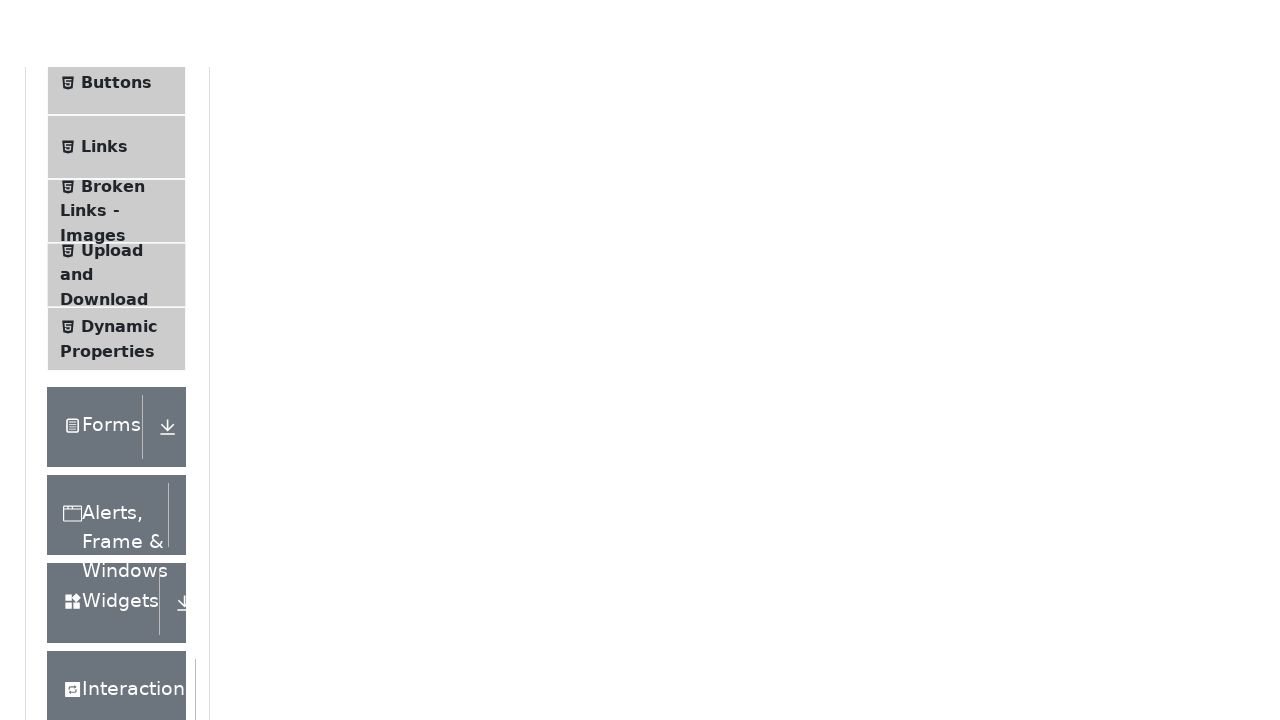

Scrolled down 400px to view Upload and Download option
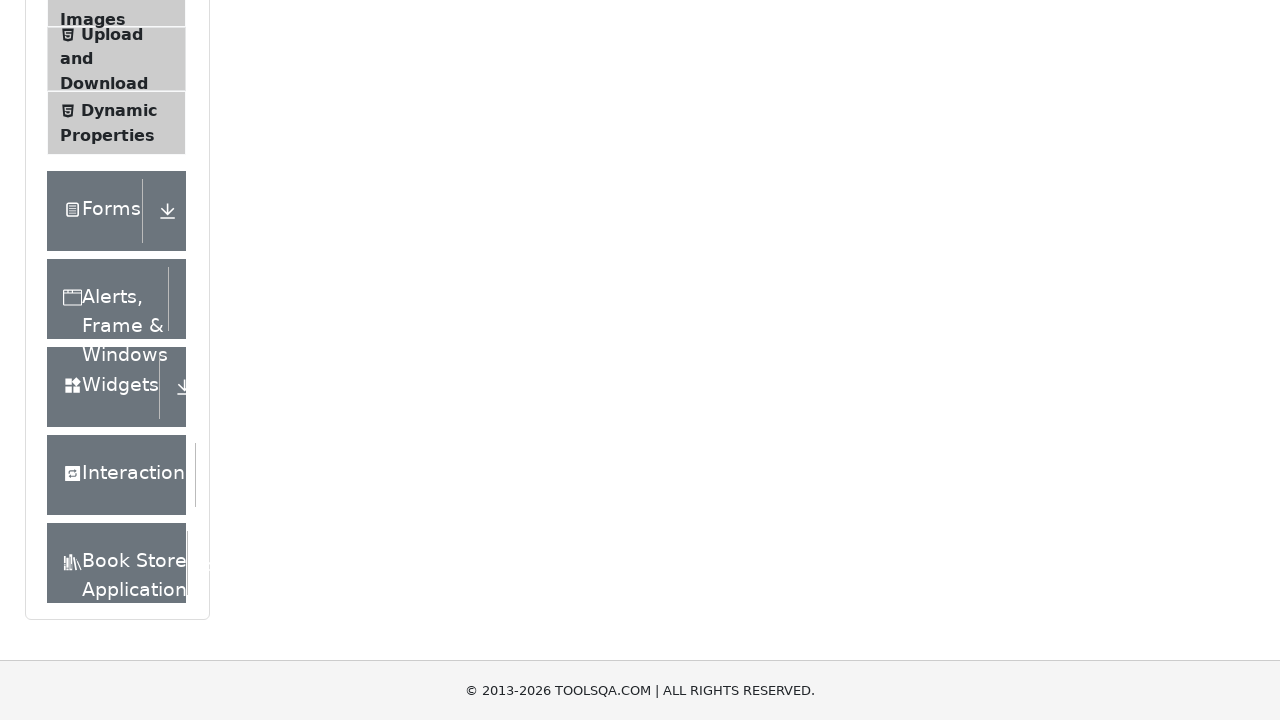

Clicked on Upload and Download section at (112, 34) on xpath=//span[text()='Upload and Download']
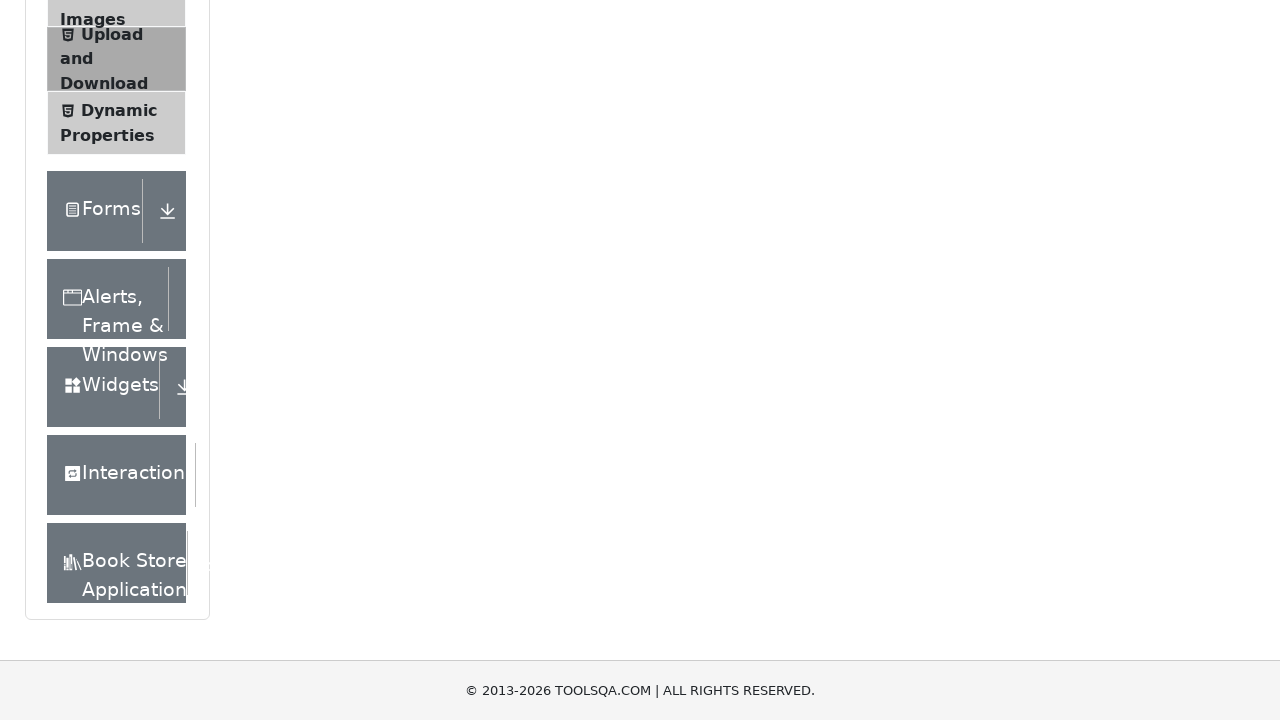

Created temporary test file for upload
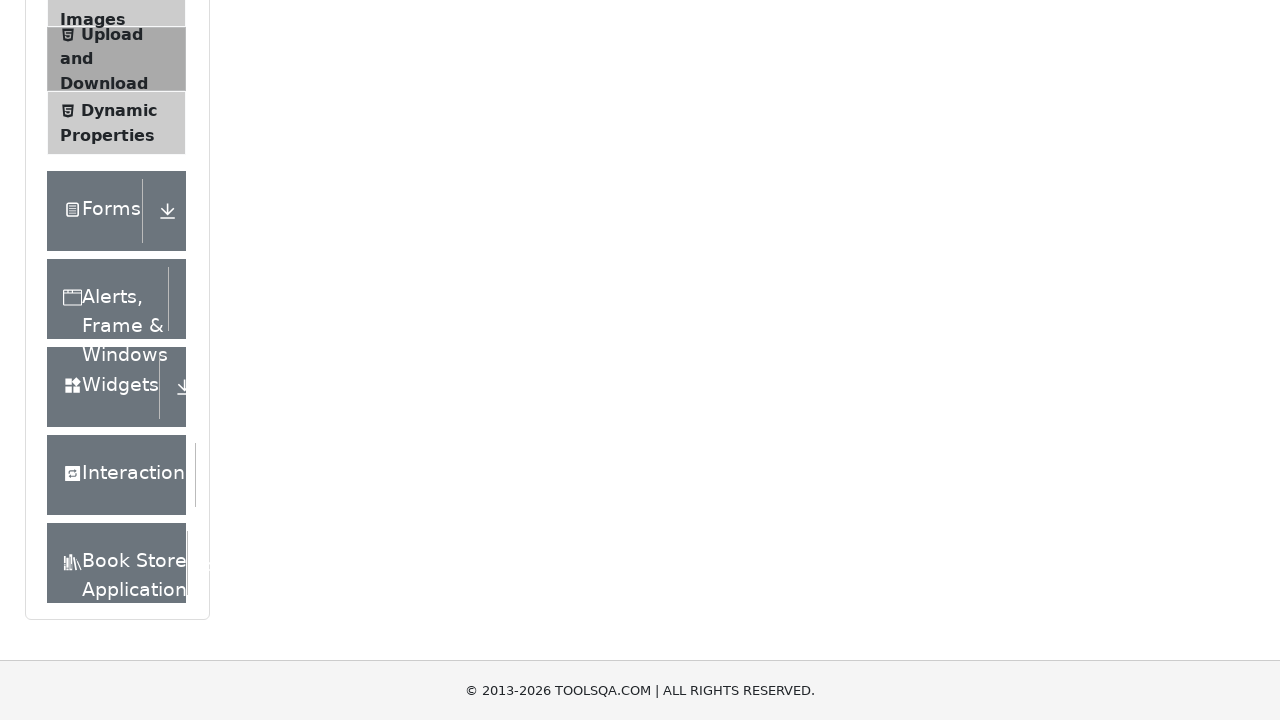

Uploaded file via file input element
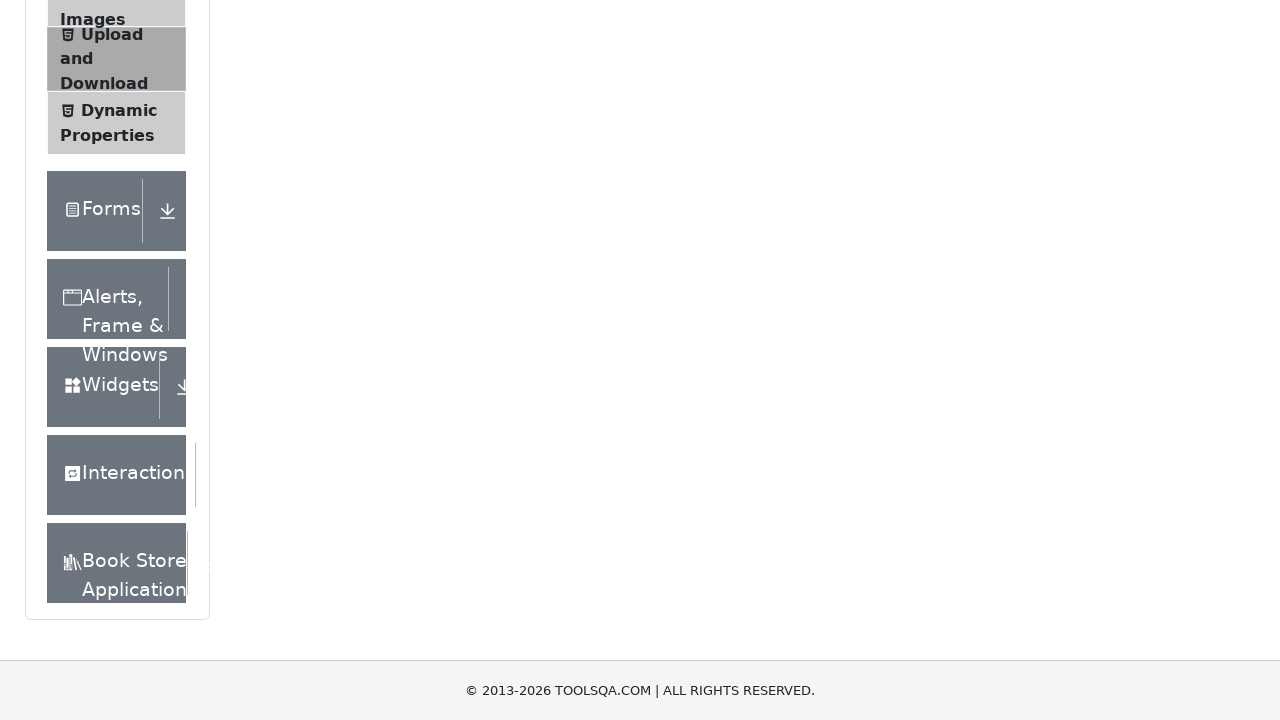

Verified file upload completion - uploaded file path appeared
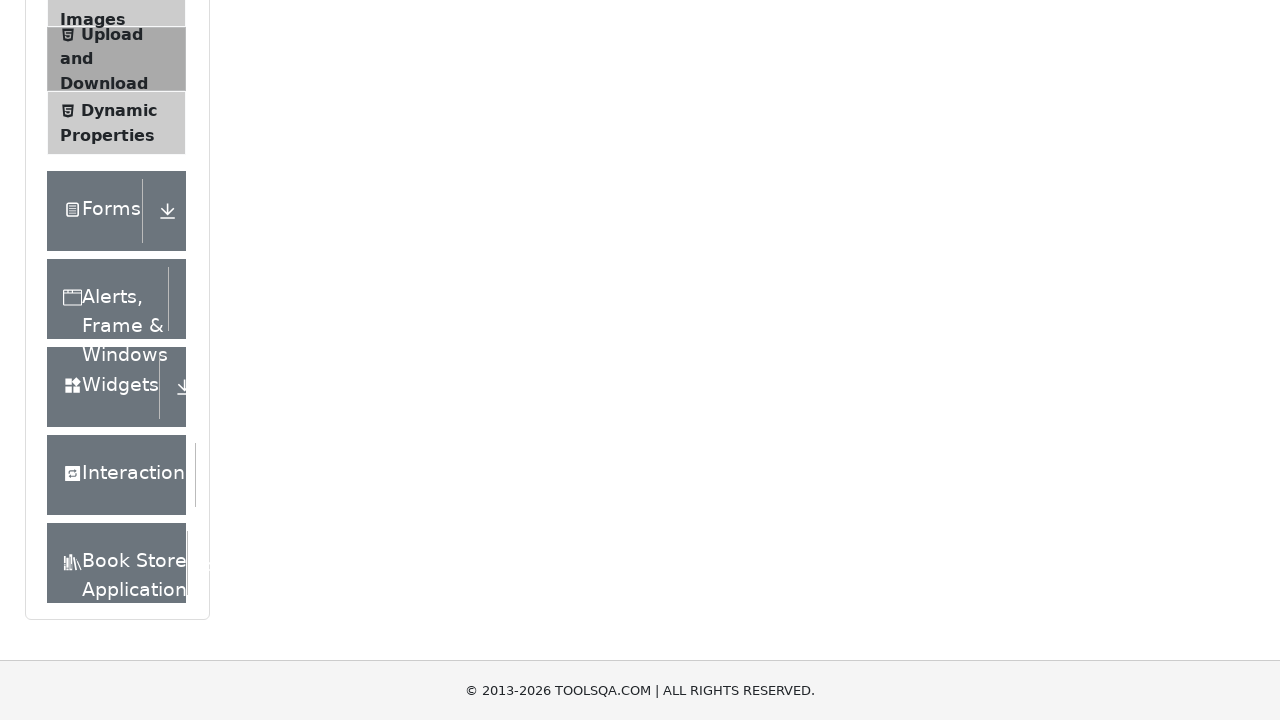

Cleaned up temporary test file
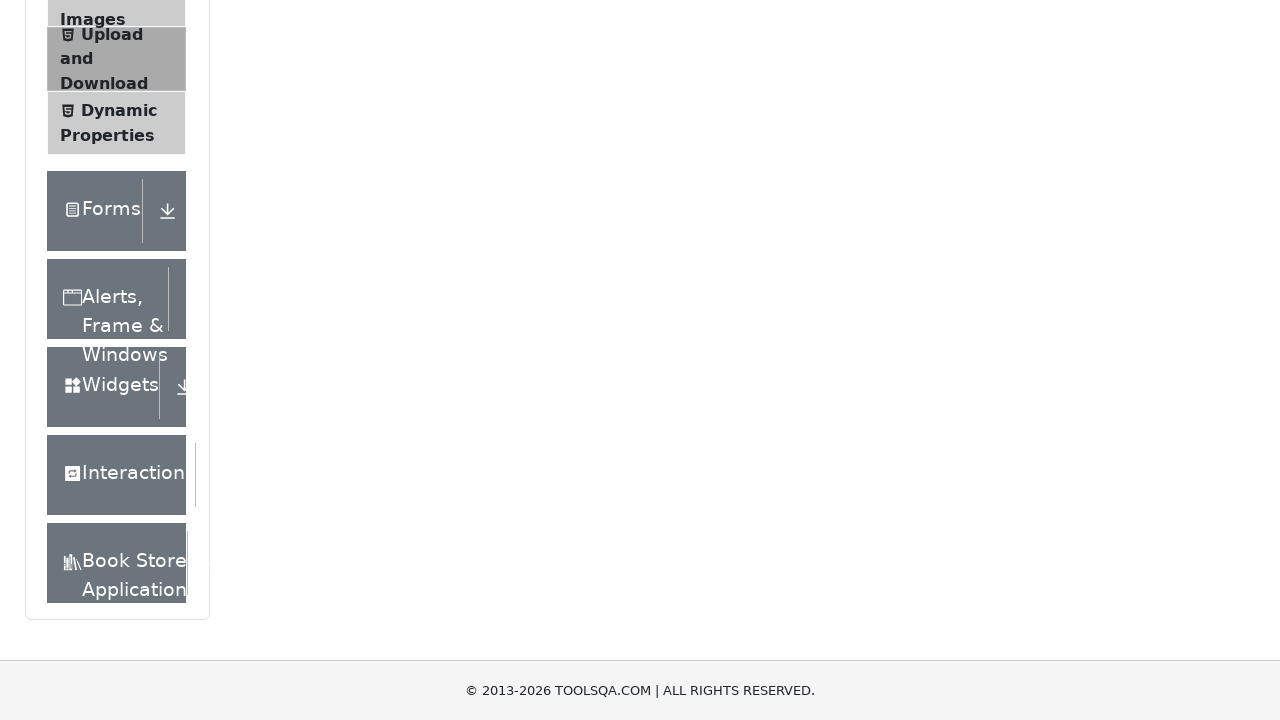

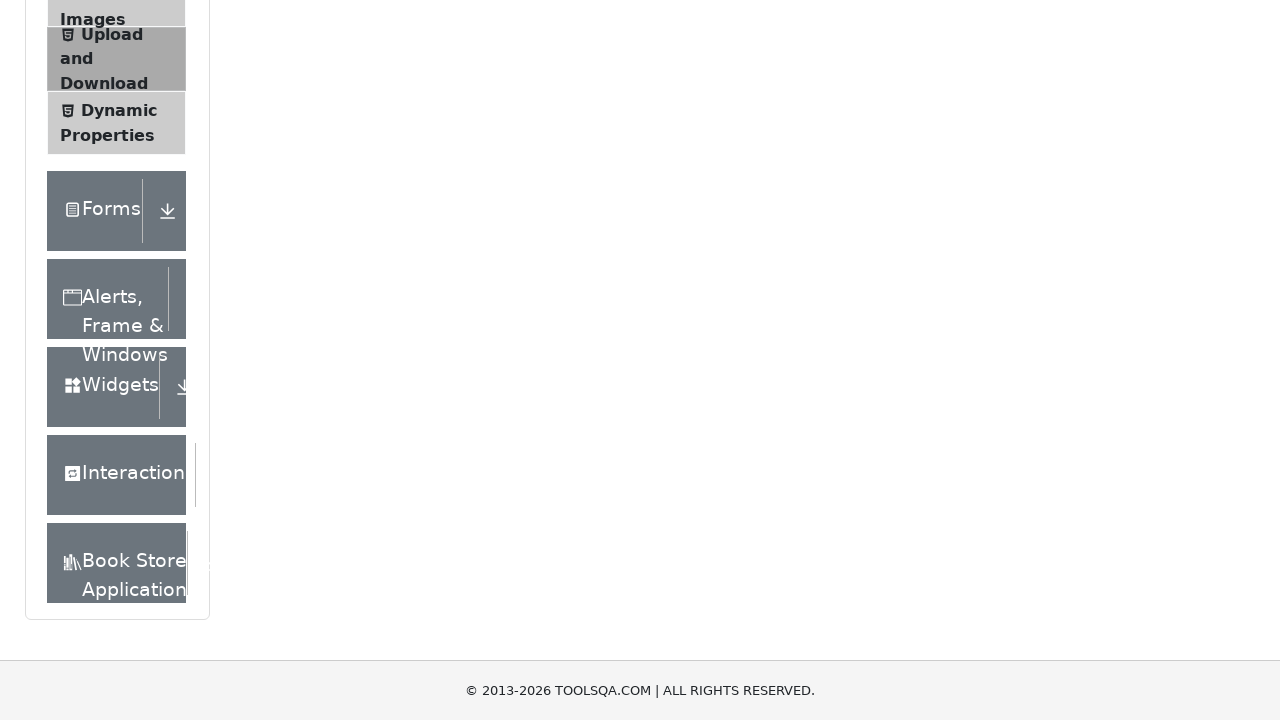